Navigates to Home Depot Canada homepage, handles any browser alert that appears, and locates the Bath section link

Starting URL: https://www.homedepot.ca/en/home.html

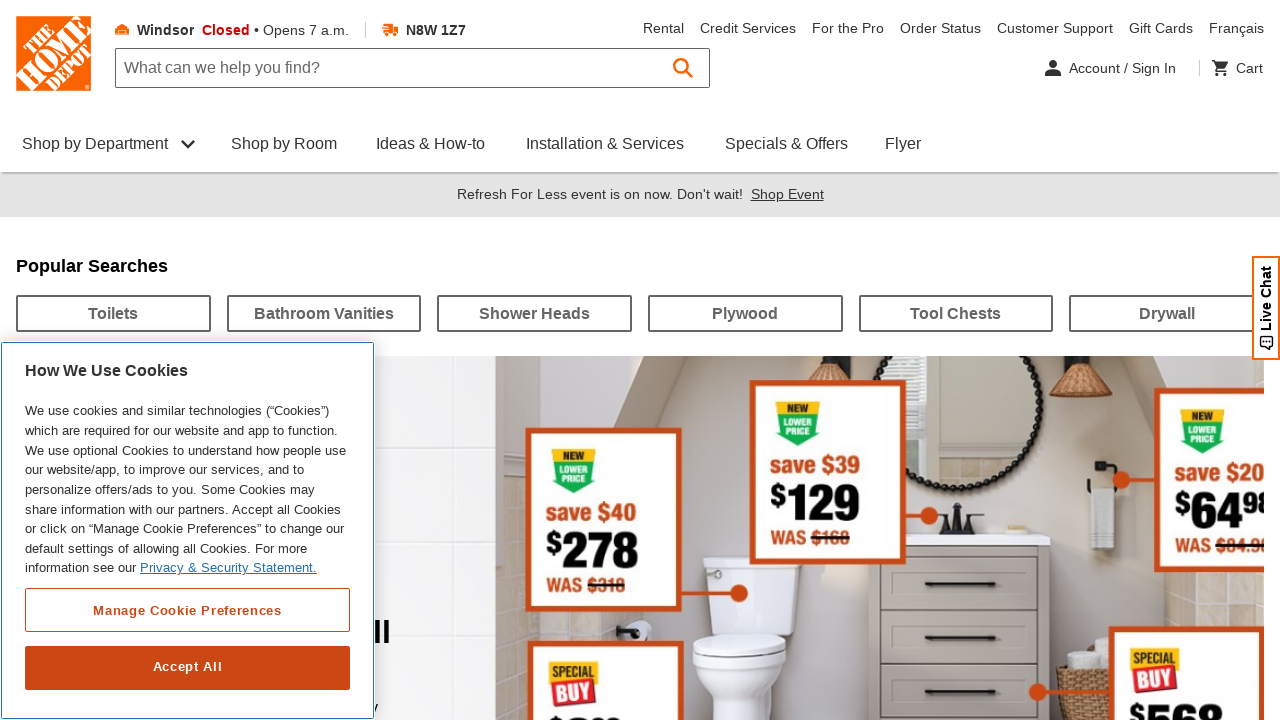

Set up dialog handler to dismiss any alerts
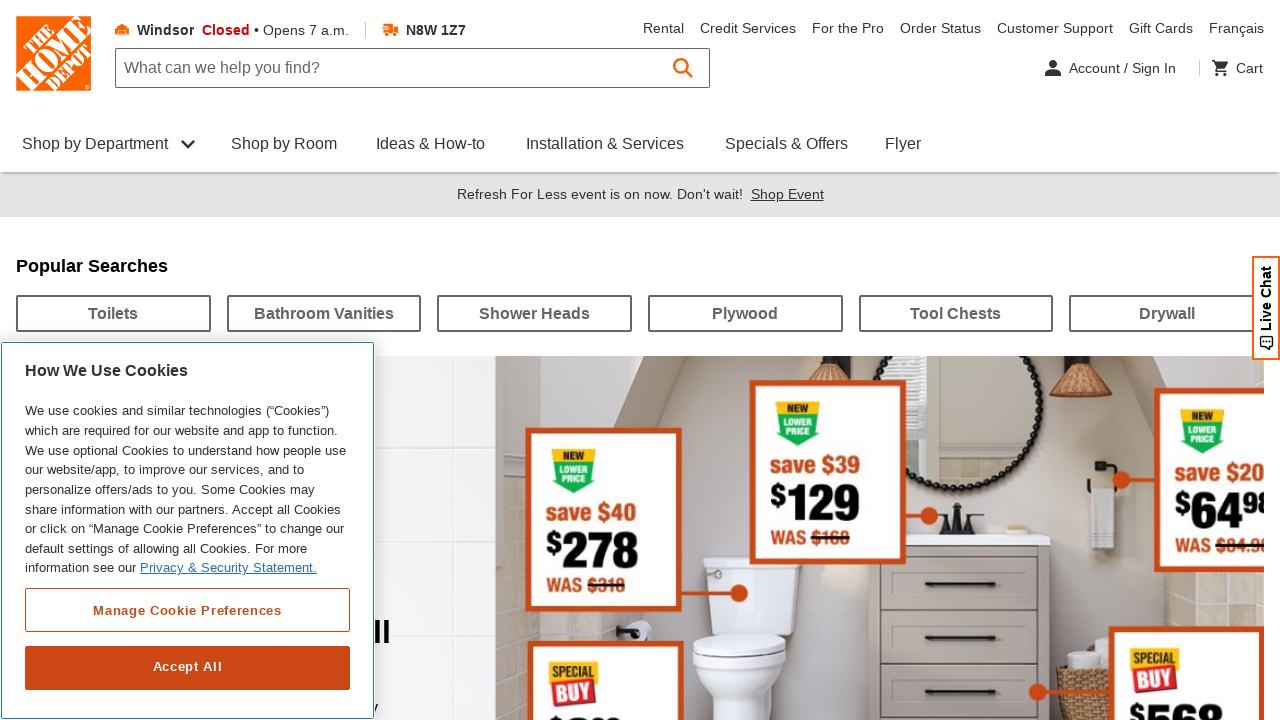

Navigated to Home Depot Canada homepage
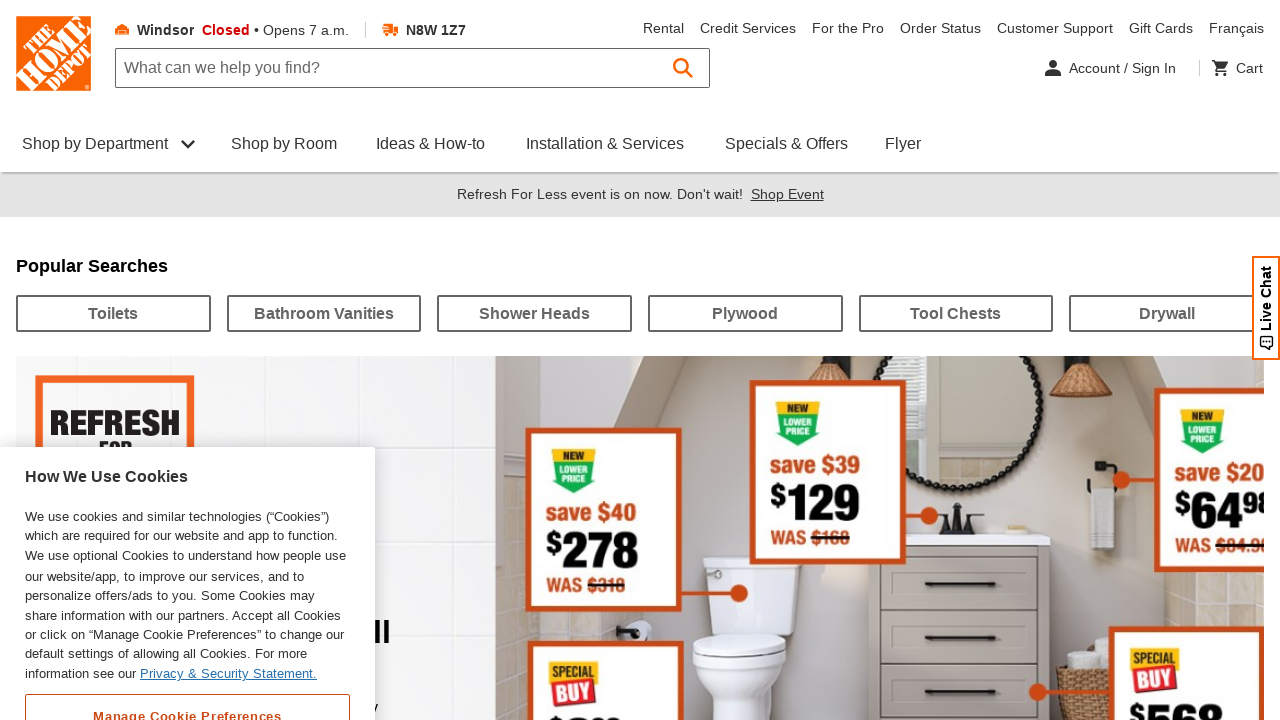

Bath section link loaded and located
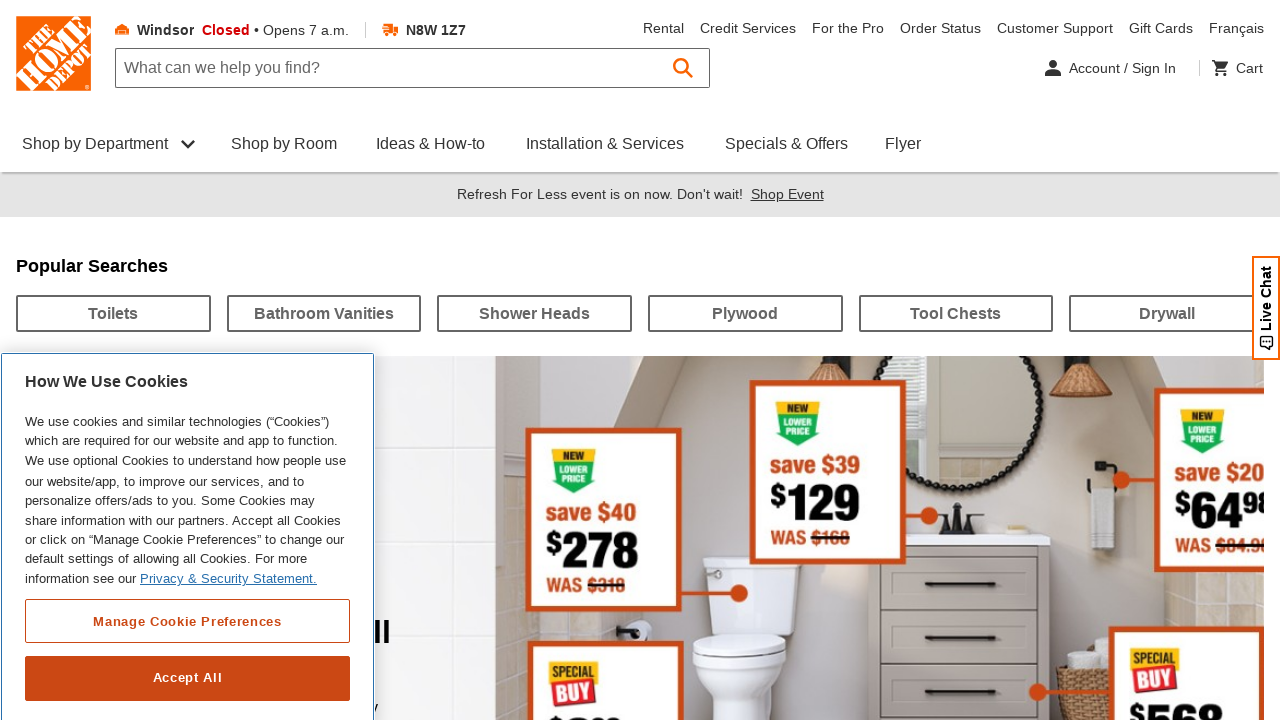

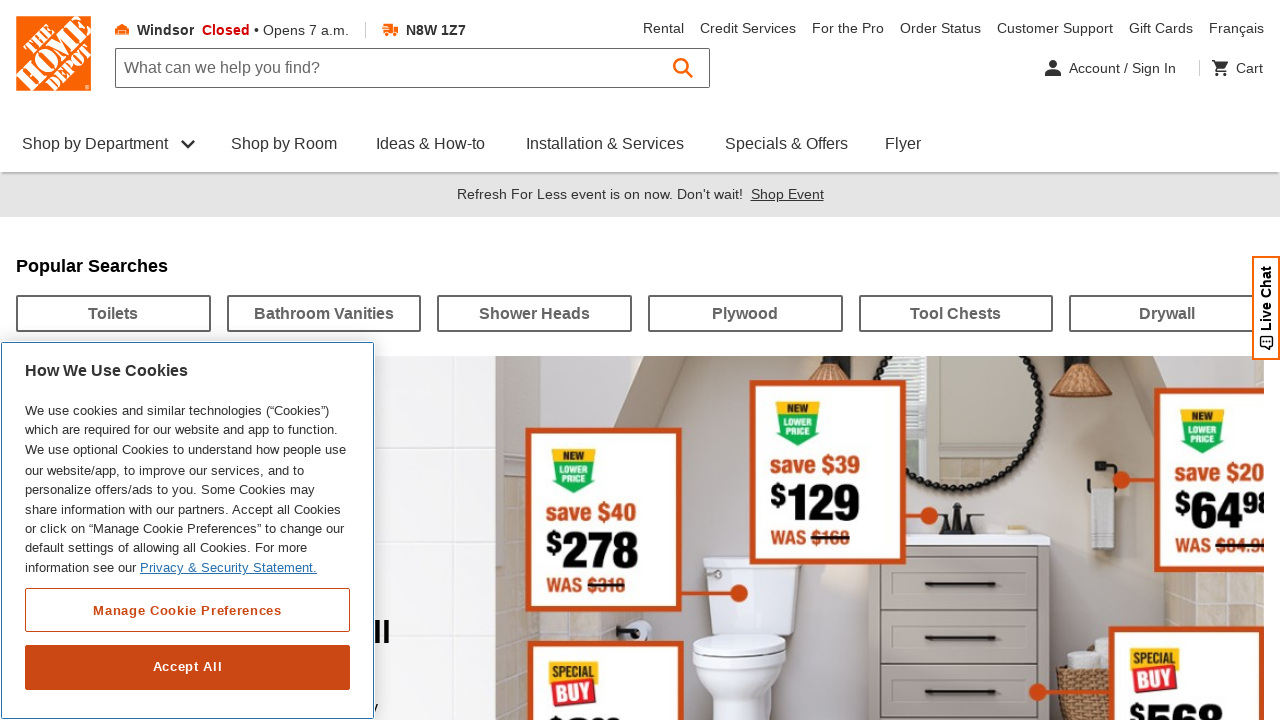